Navigates to Playwright website, verifies title contains "Playwright", clicks "Get started" link and verifies navigation to docs page

Starting URL: https://playwright.dev

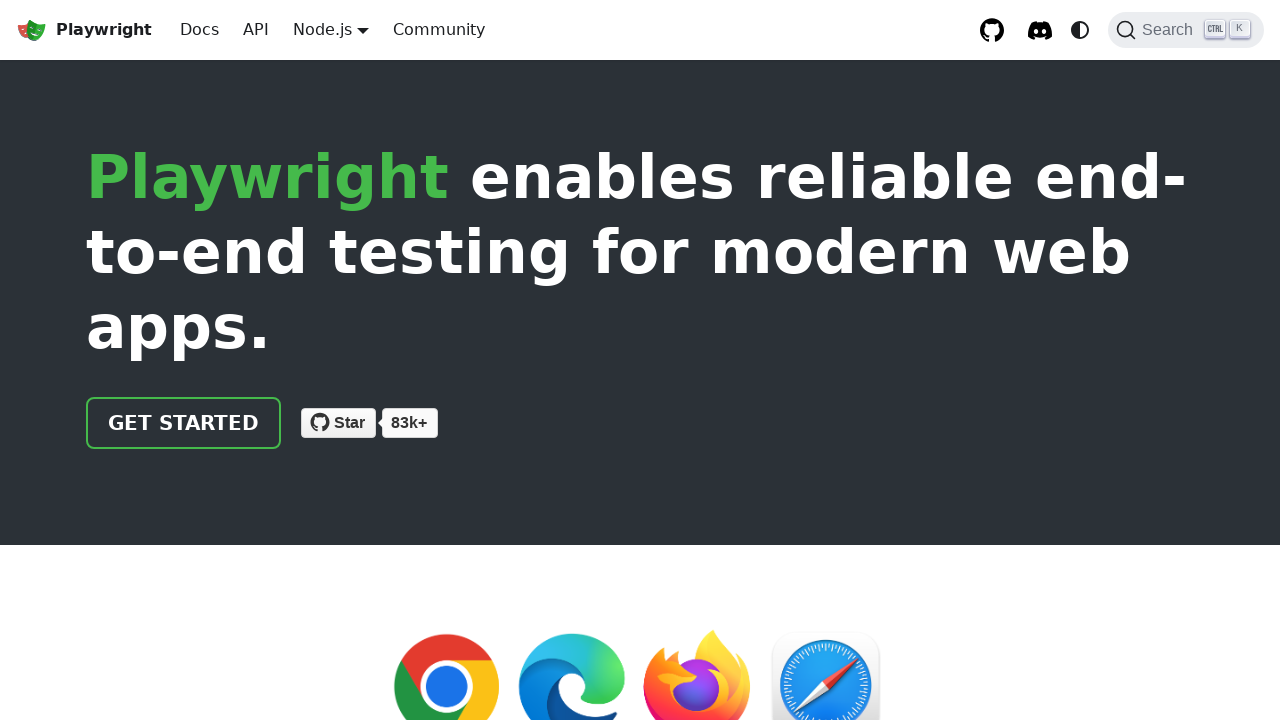

Navigated to https://playwright.dev
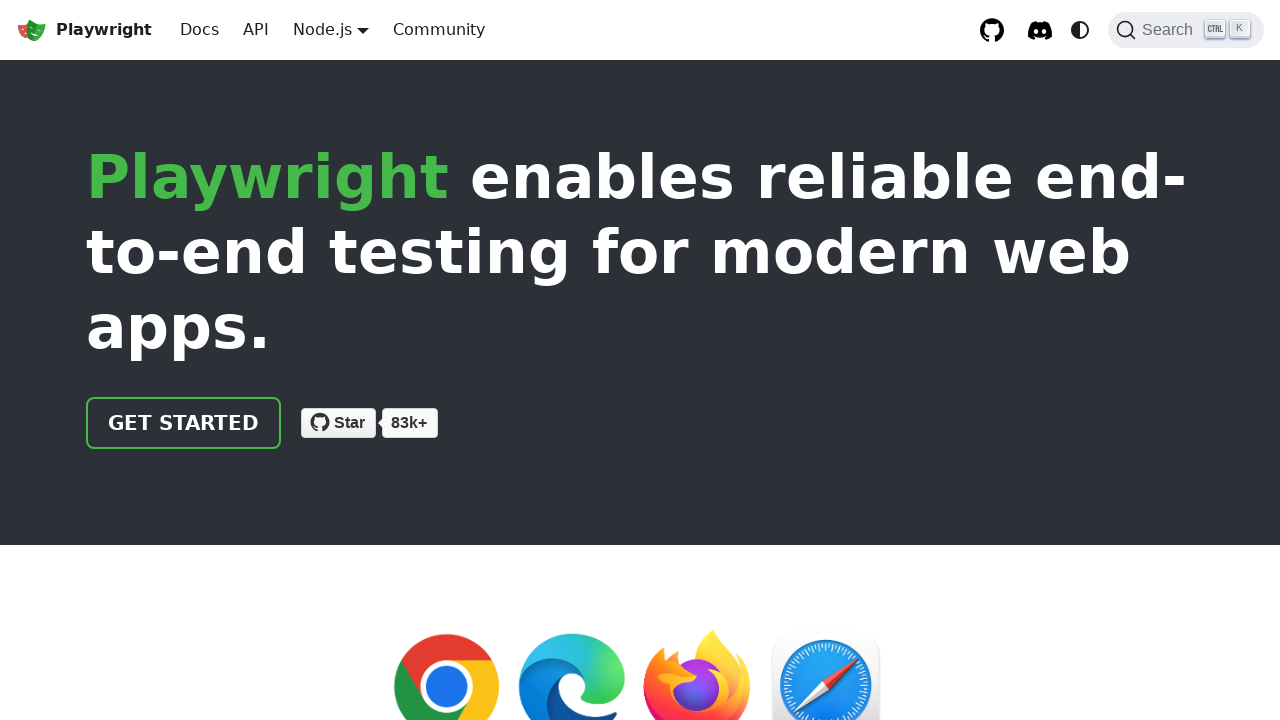

Retrieved page title: Fast and reliable end-to-end testing for modern web apps | Playwright
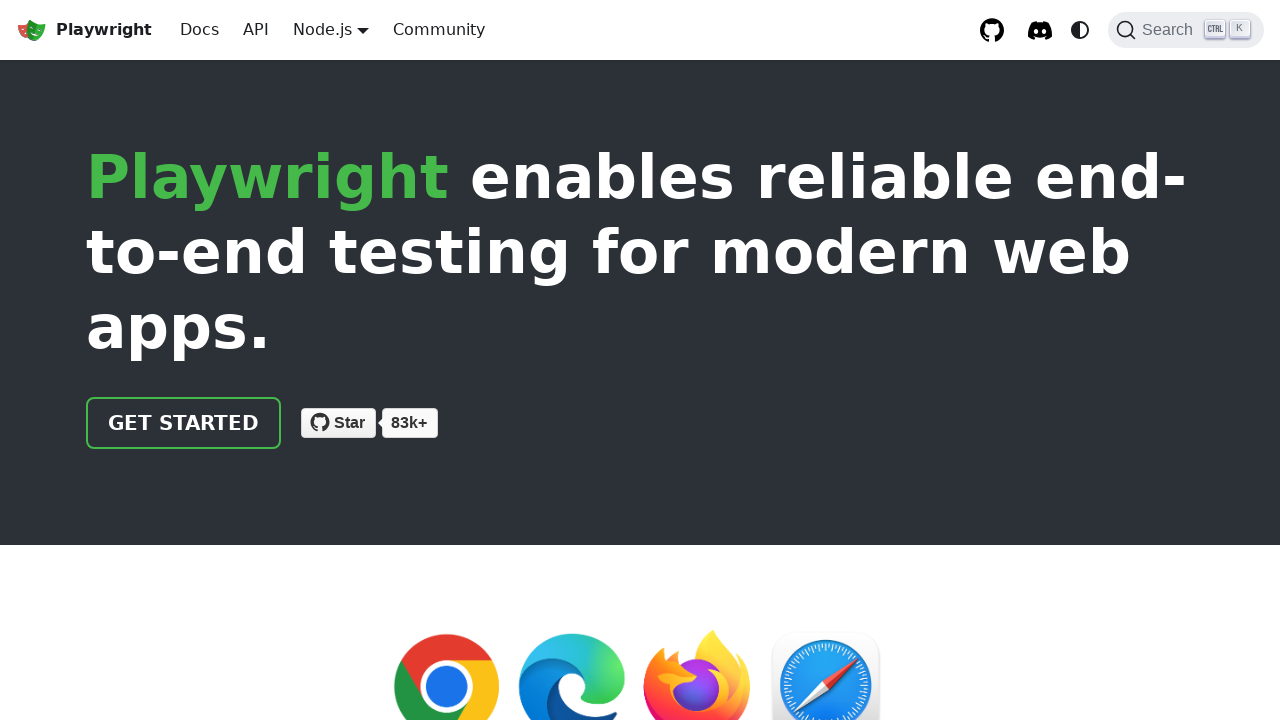

Verified page title contains 'Playwright'
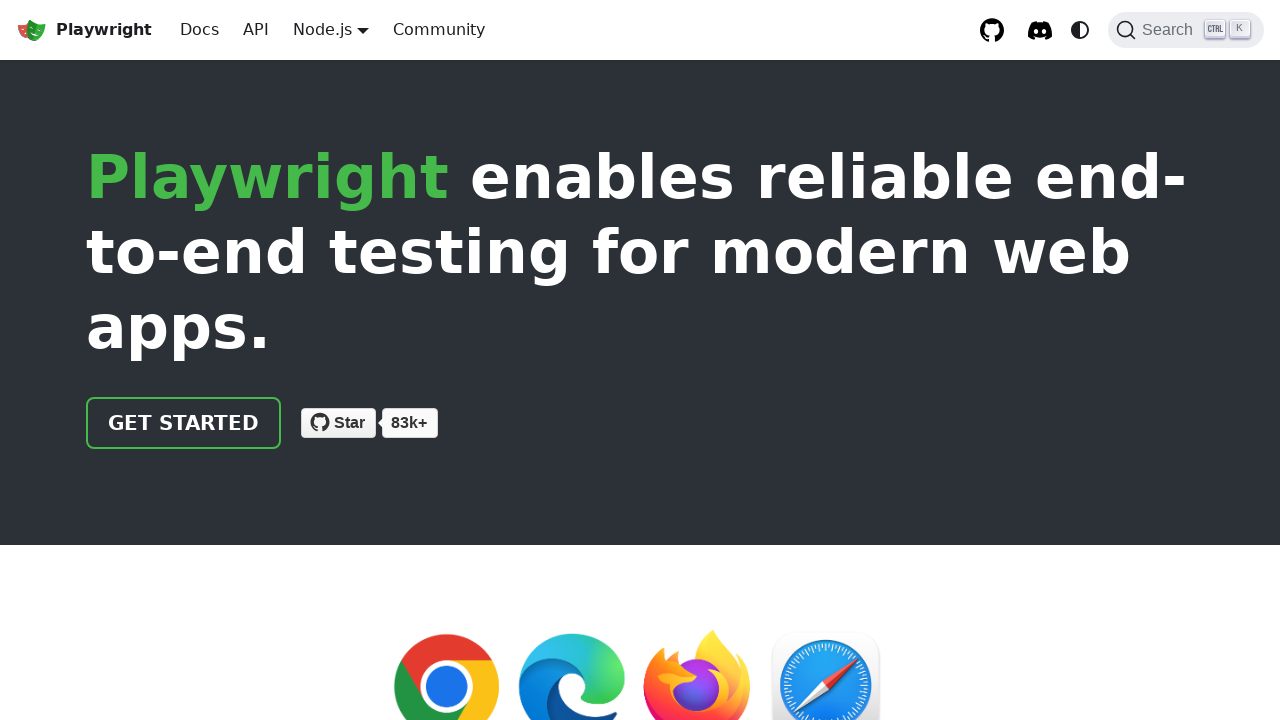

Clicked 'Get started' link at (184, 423) on text=Get started
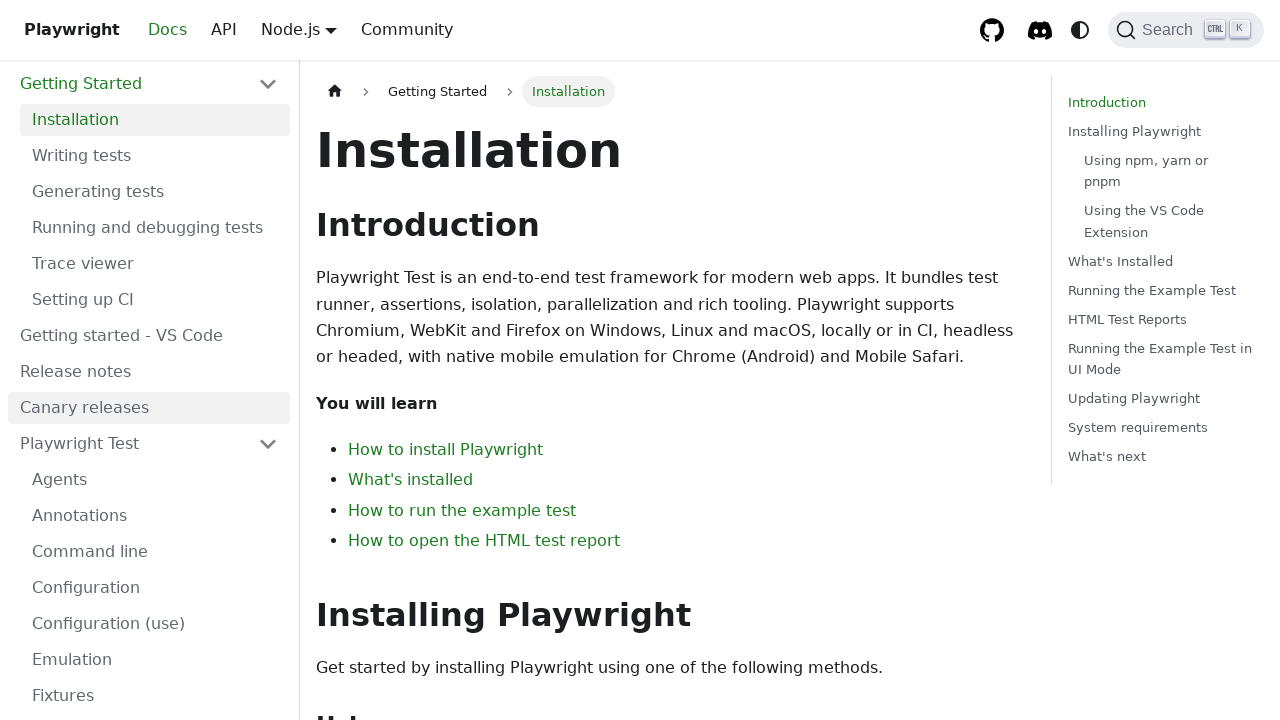

Verified navigation to docs page
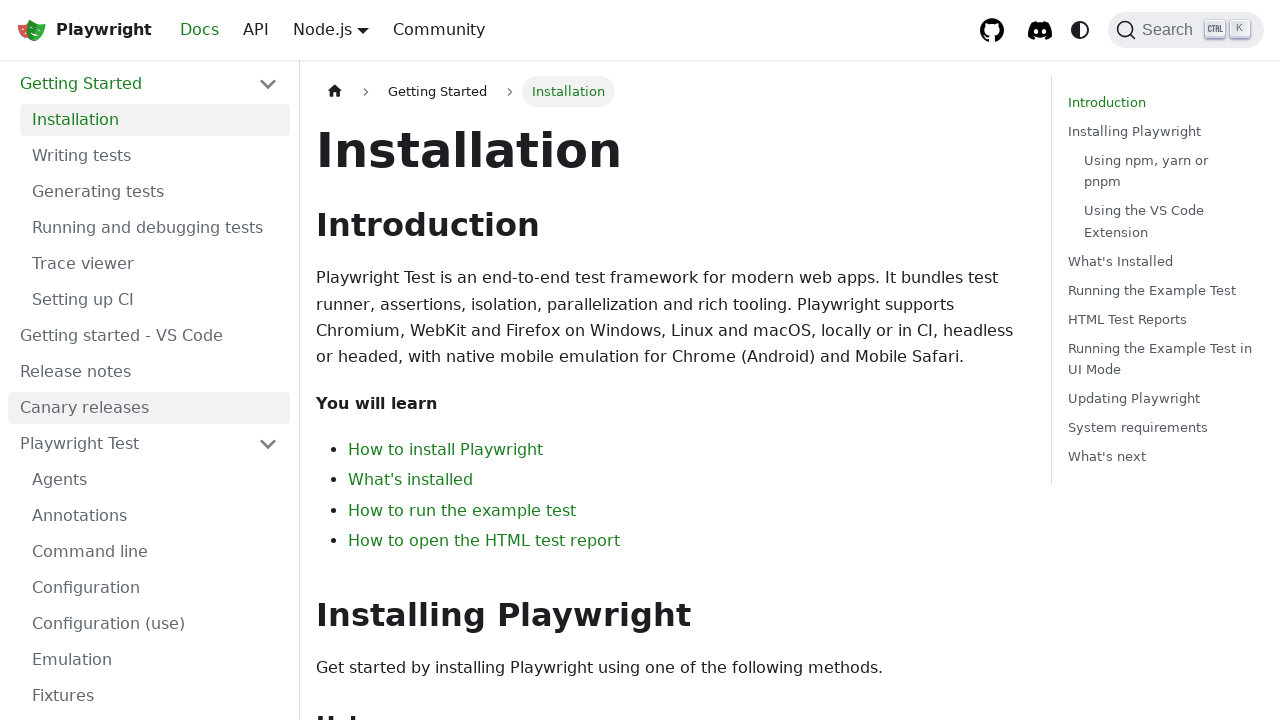

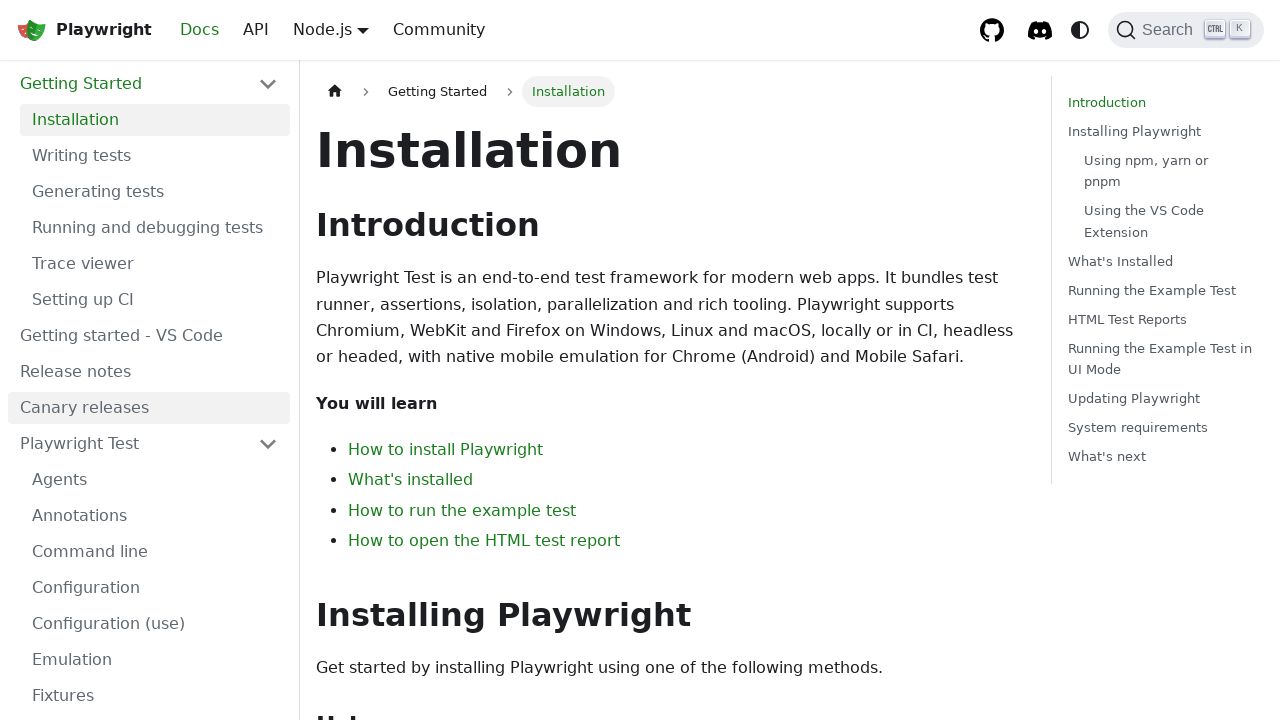